Tests that the counter displays the current number of todo items

Starting URL: https://demo.playwright.dev/todomvc

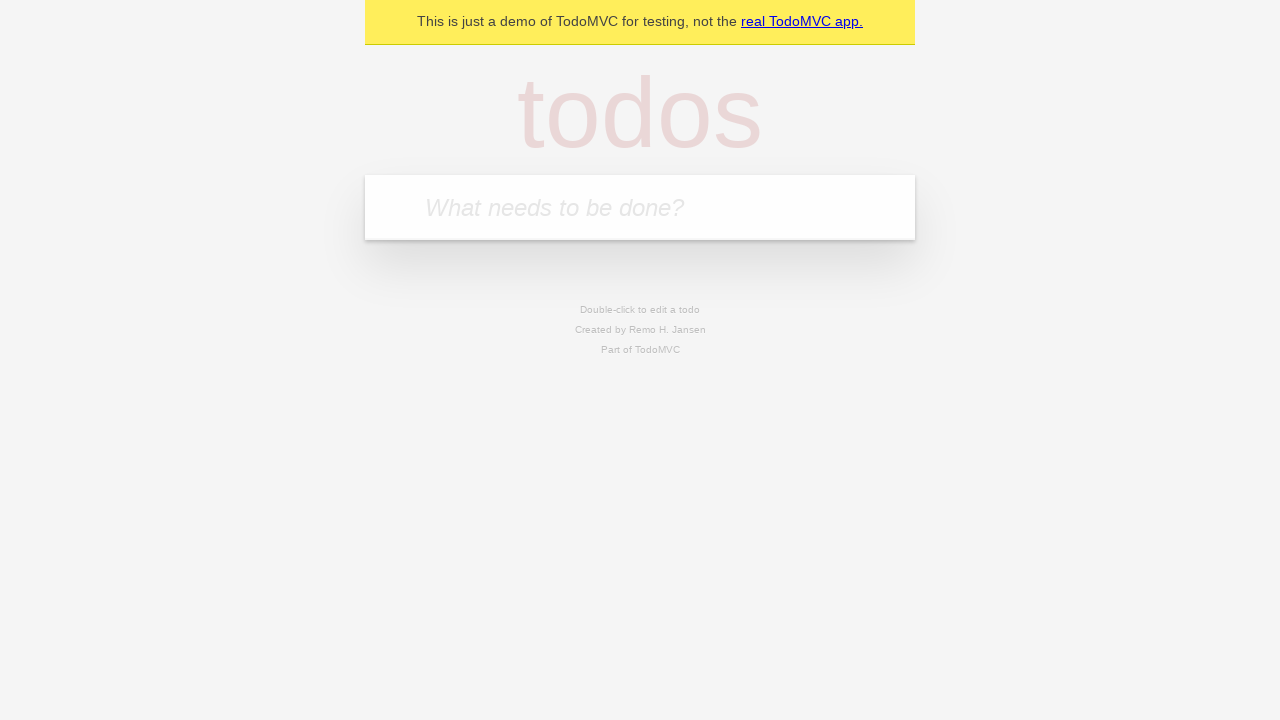

Filled new todo input with 'buy some cheese' on .new-todo
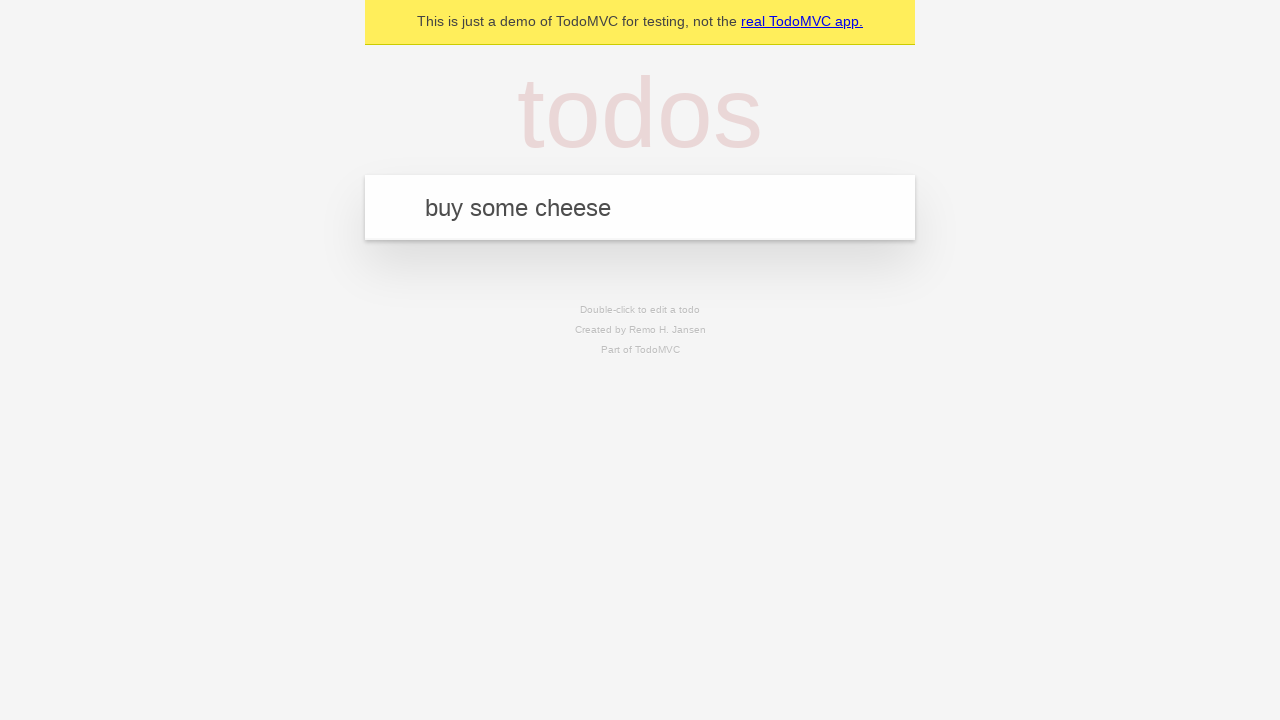

Pressed Enter to add first todo item on .new-todo
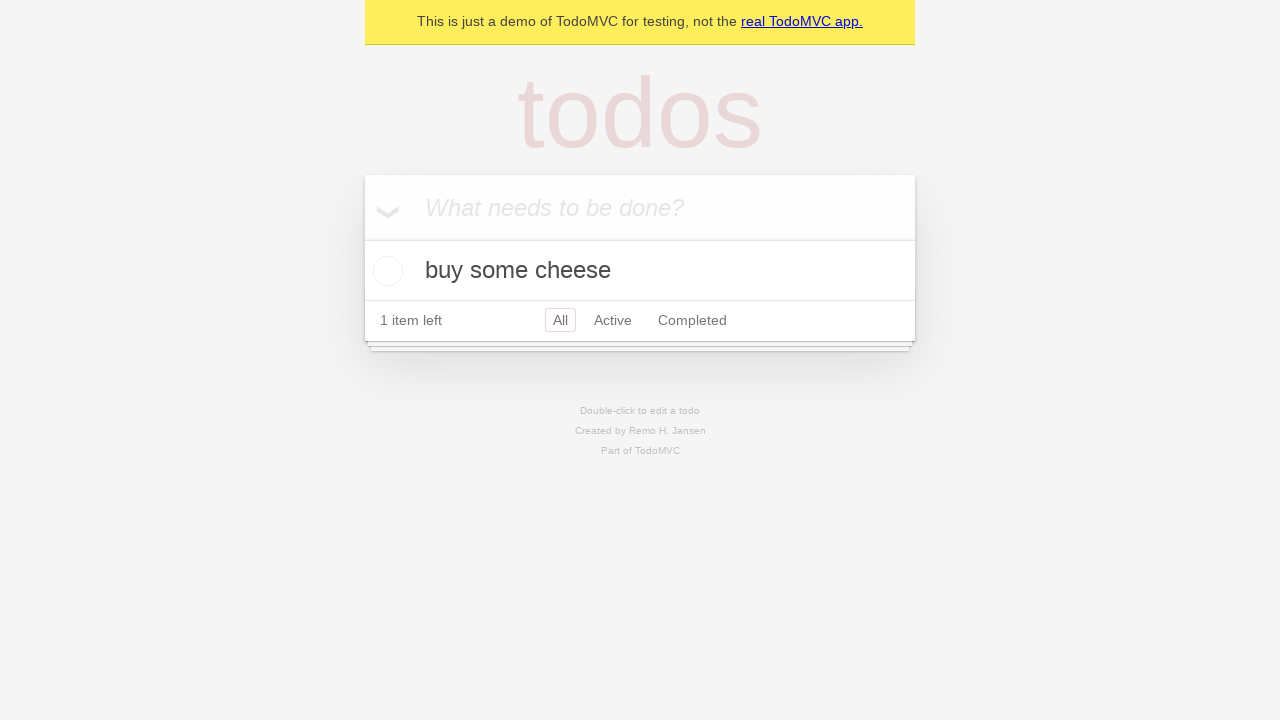

Todo counter element loaded
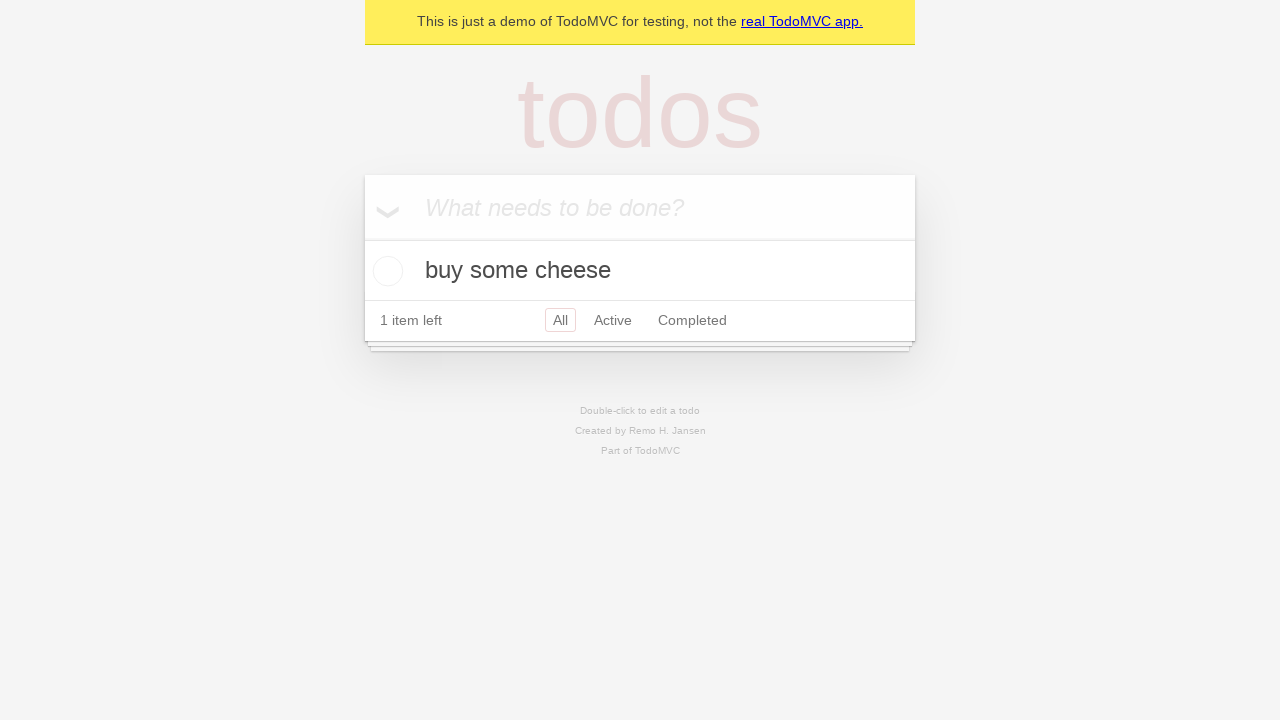

Filled new todo input with 'feed the cat' on .new-todo
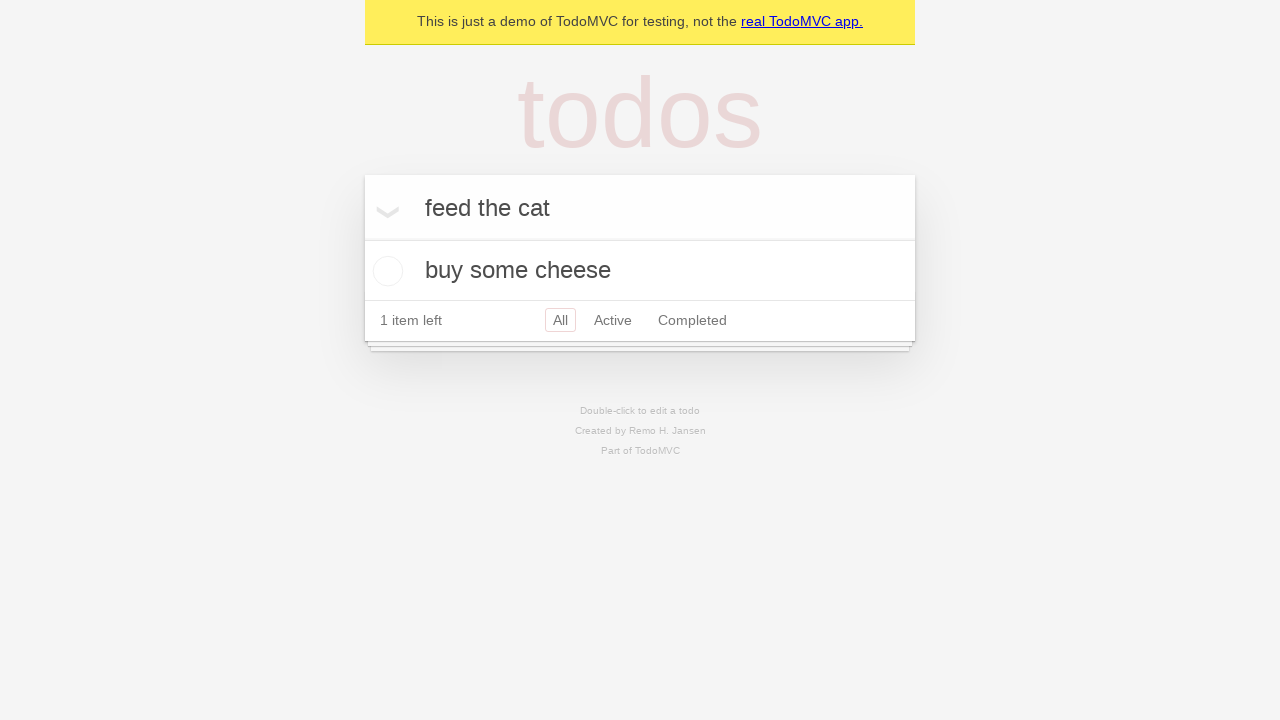

Pressed Enter to add second todo item on .new-todo
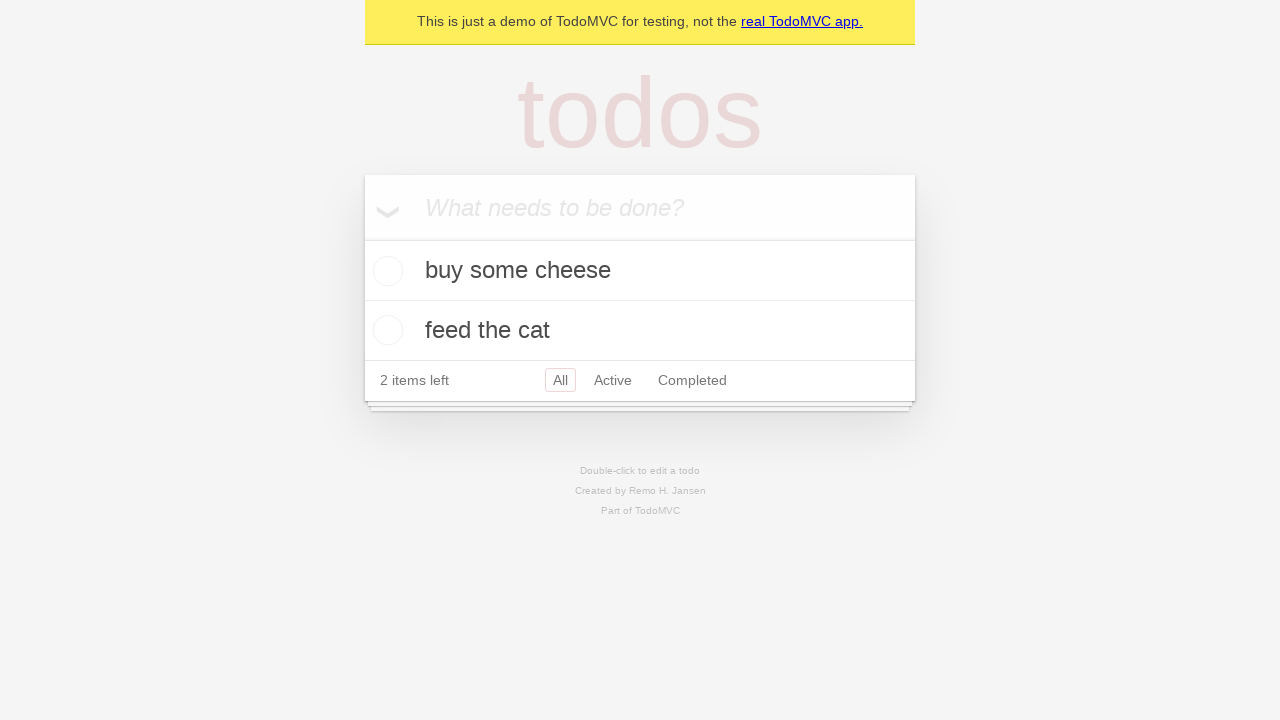

Second todo item appeared in the list, counter now displays 2 items
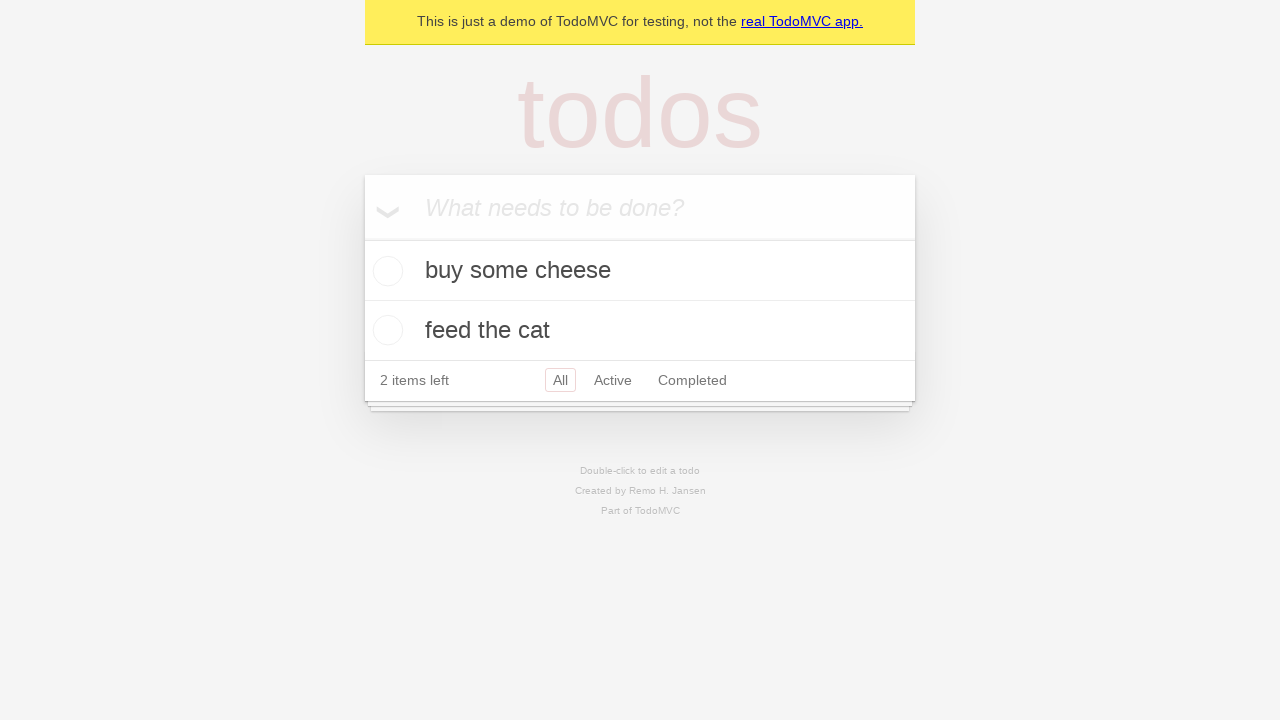

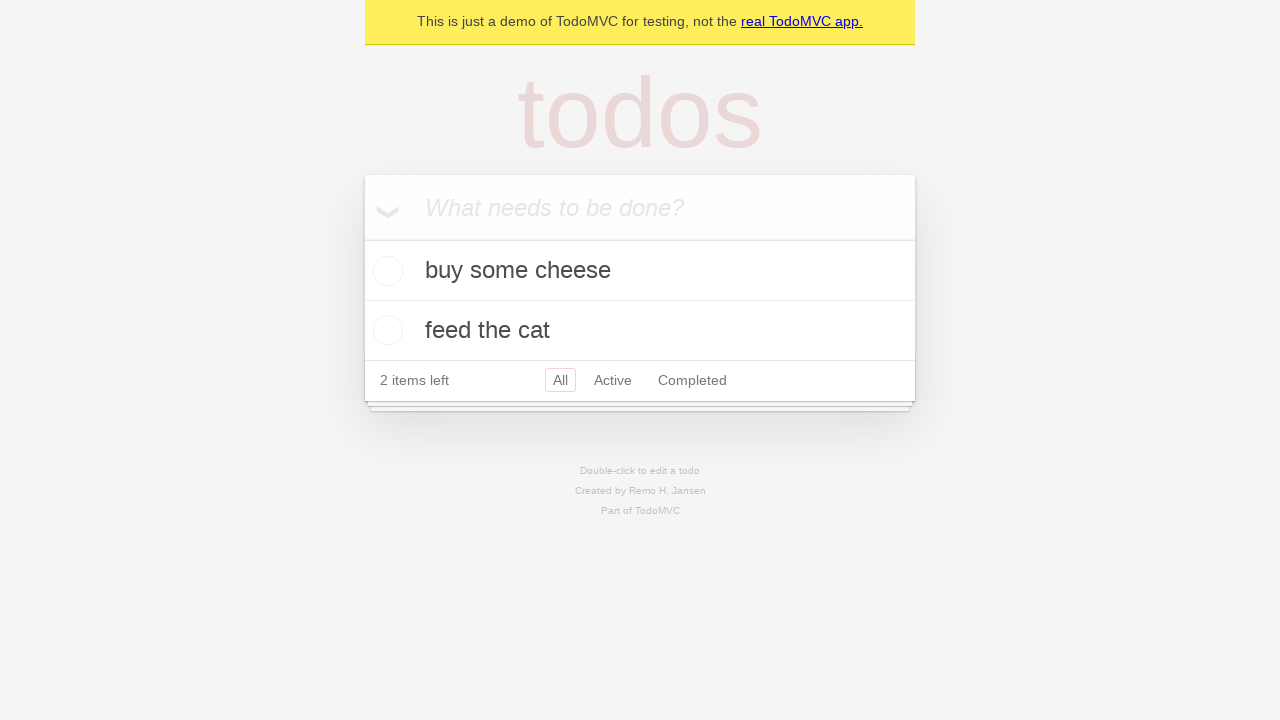